Tests mouse hover functionality to reveal hidden menu options

Starting URL: https://rahulshettyacademy.com/AutomationPractice/

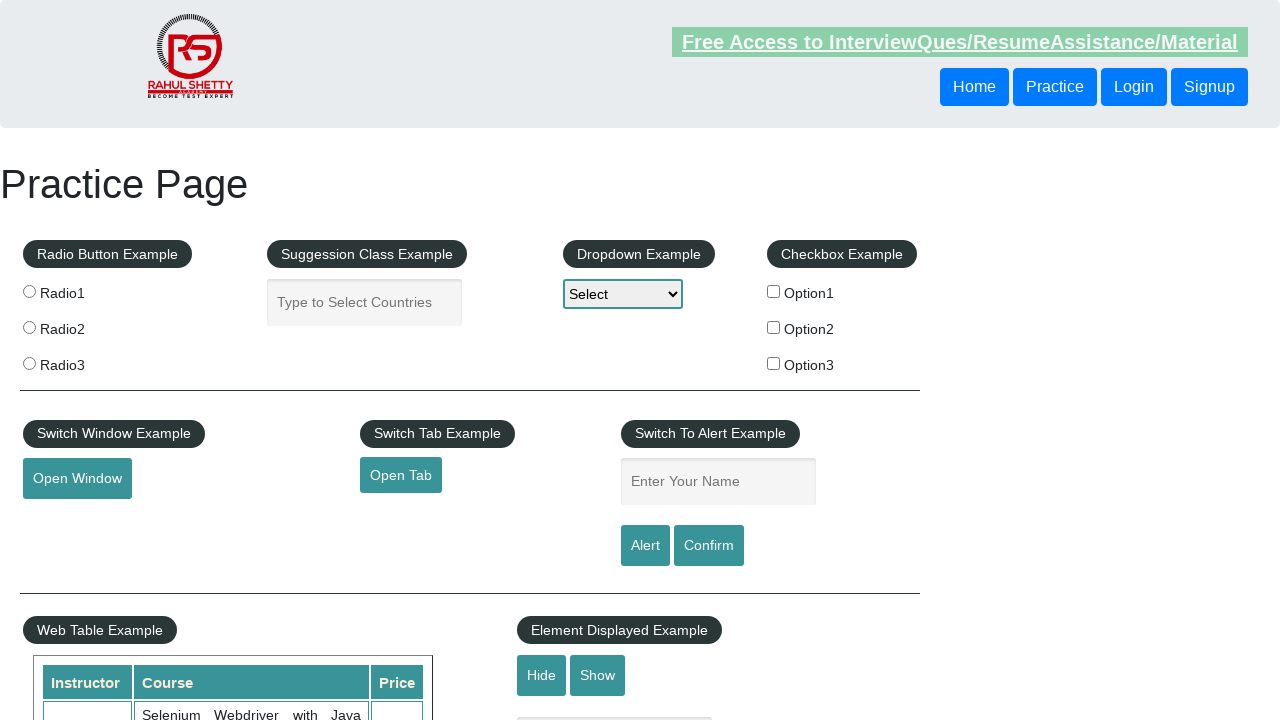

Waited for Mouse Hover button to be available
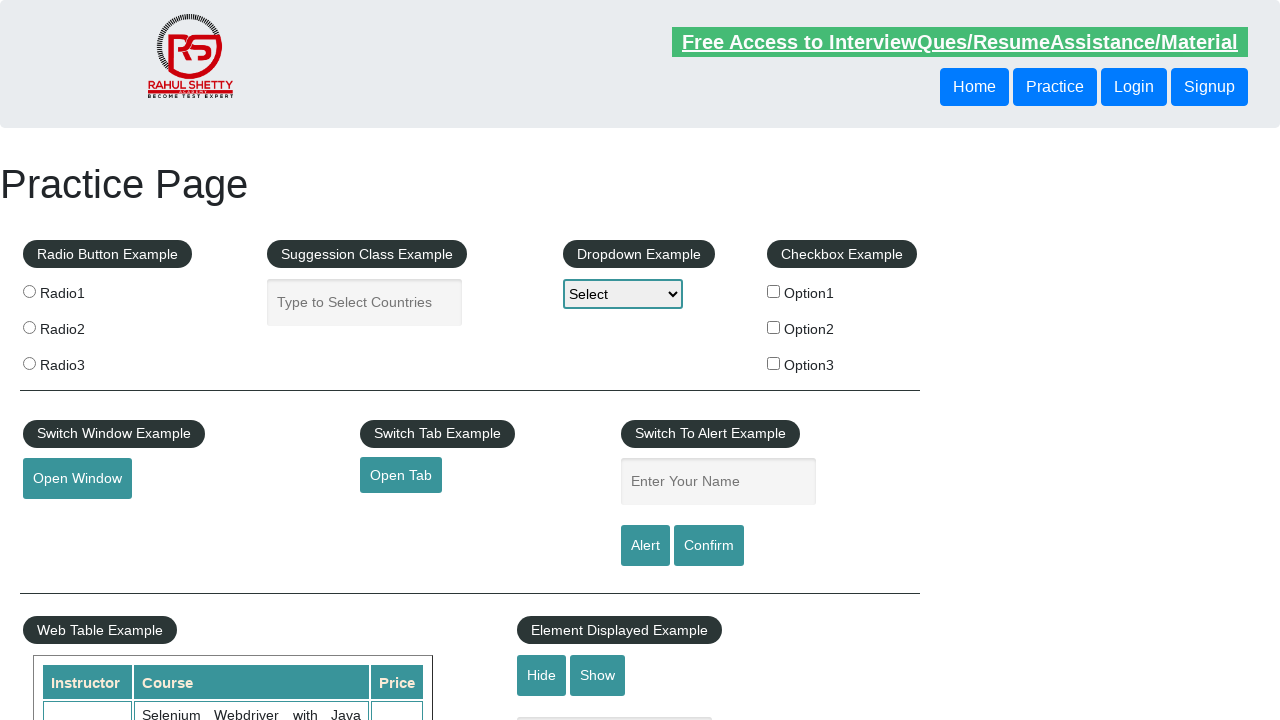

Hovered mouse over the Mouse Hover button at (83, 361) on button:text('Mouse Hover')
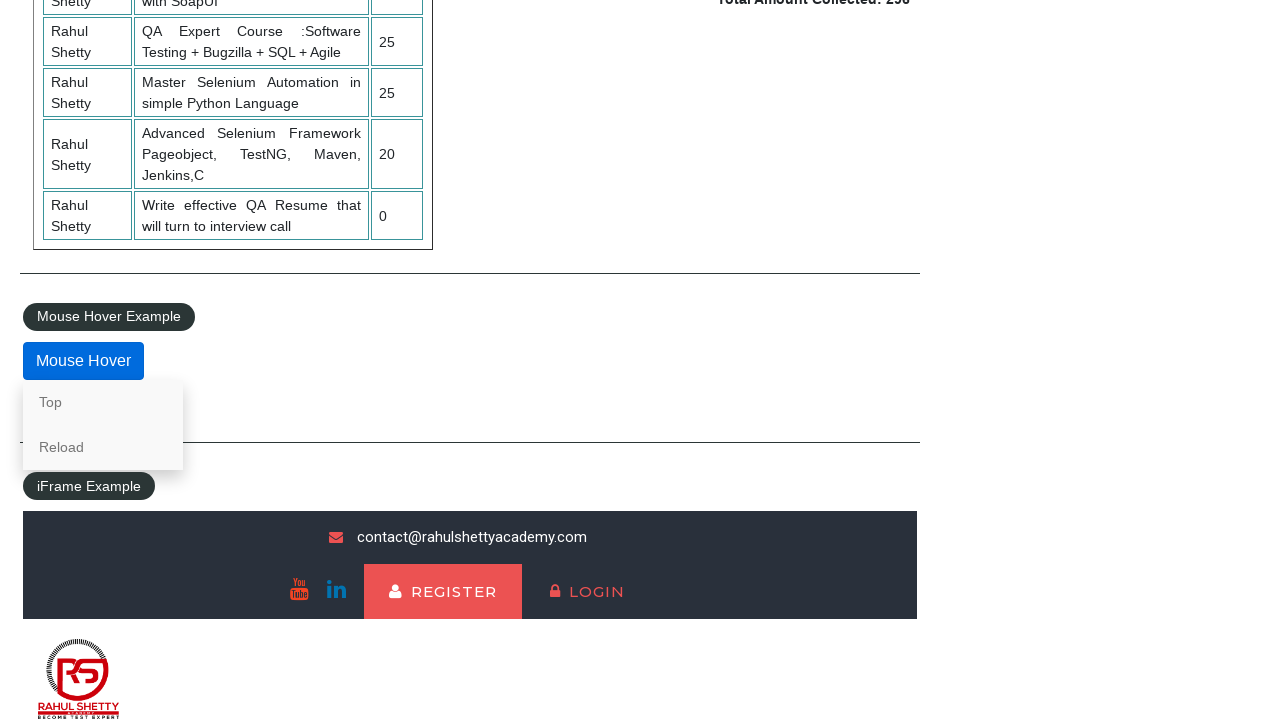

Located the Reload link element
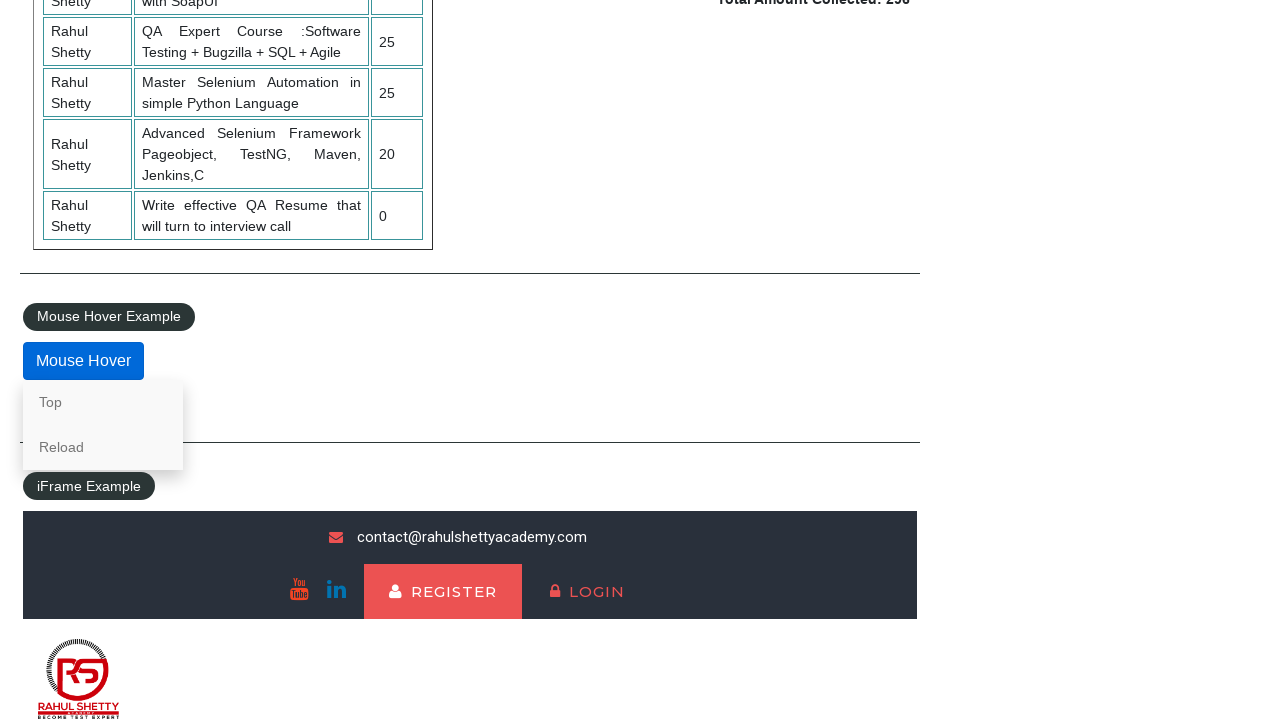

Verified that Reload link is visible after hover - mouse hover functionality confirmed
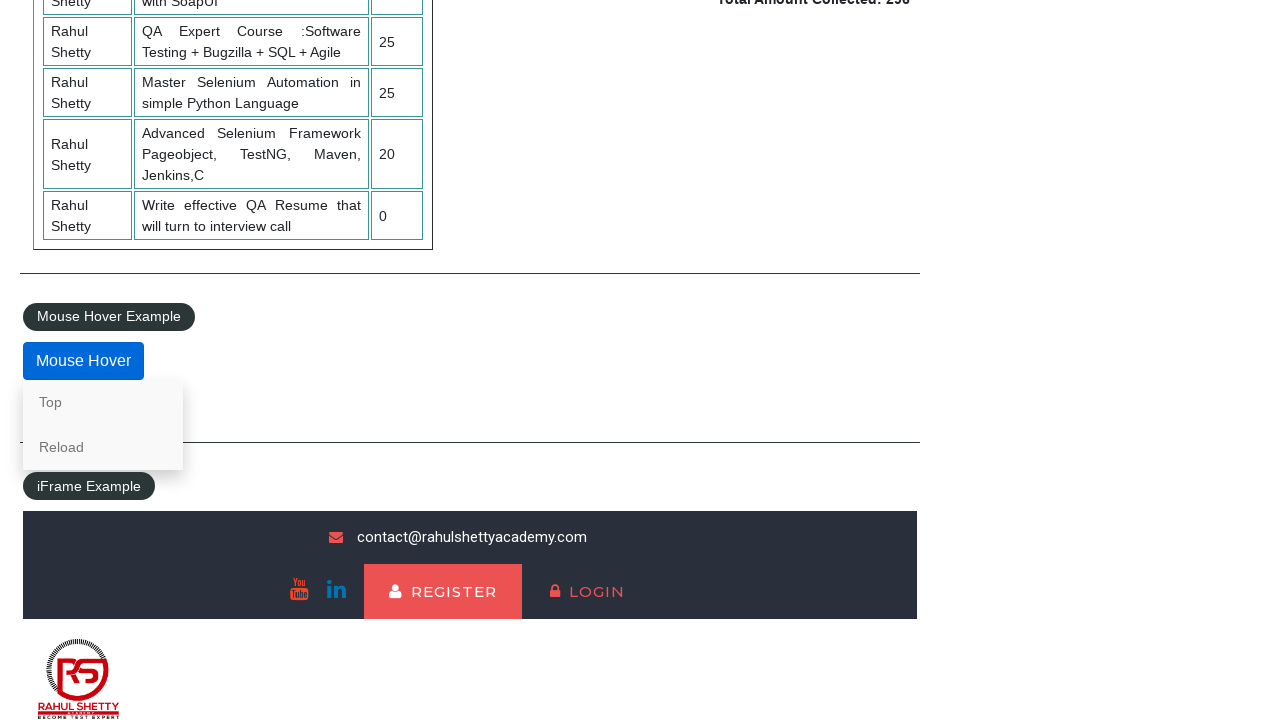

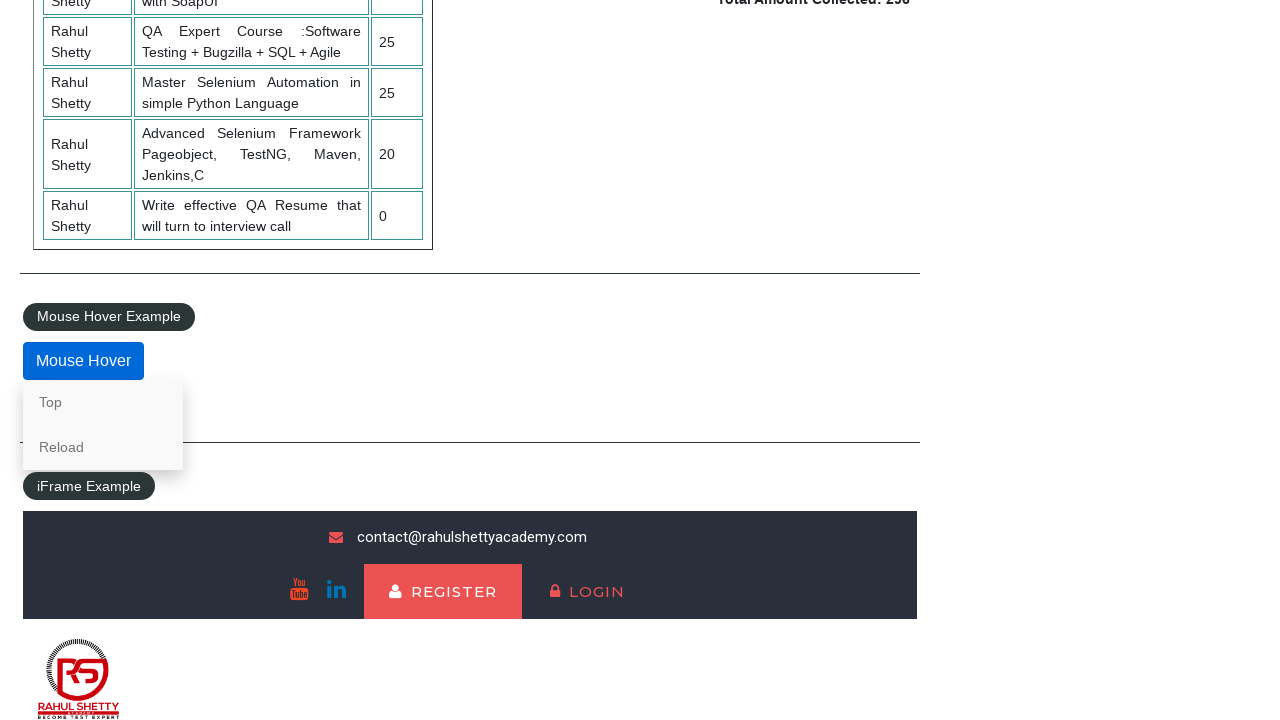